Tests static dropdown functionality by selecting options using three different methods: by index, by value, and by visible text on a practice automation page.

Starting URL: https://rahulshettyacademy.com/AutomationPractice/

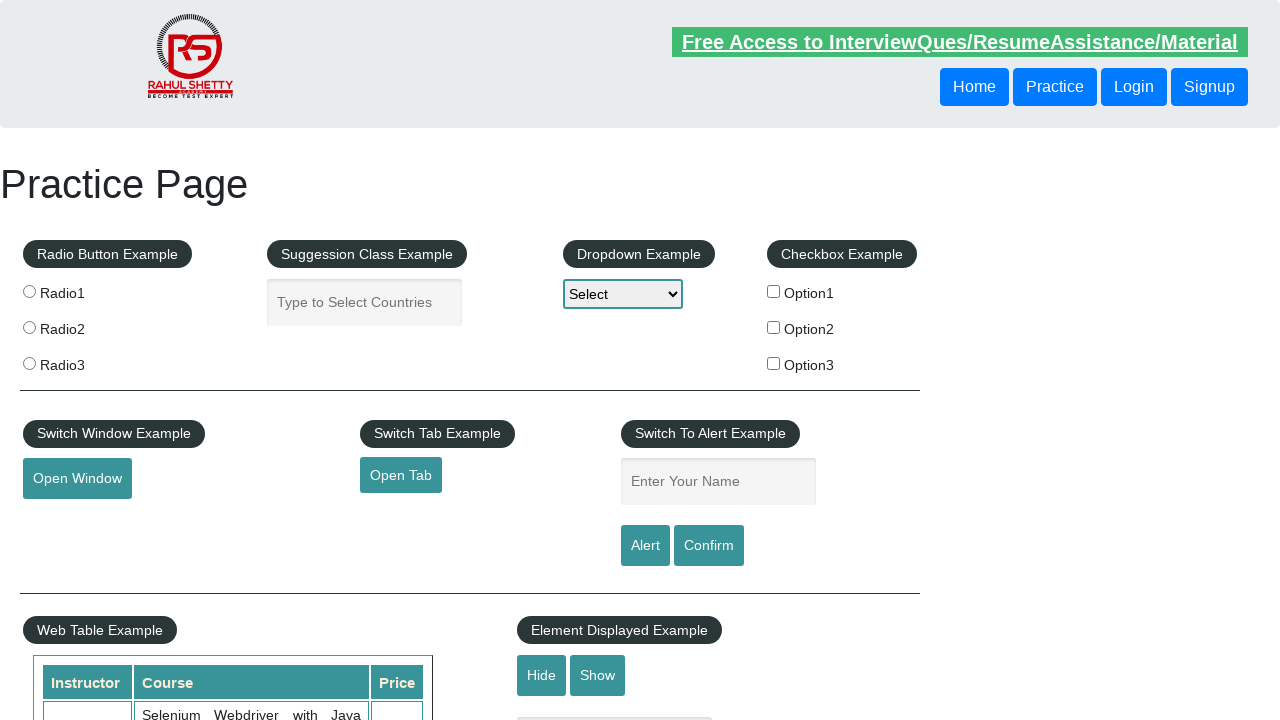

Selected dropdown option by index 3 (Option3) on #dropdown-class-example
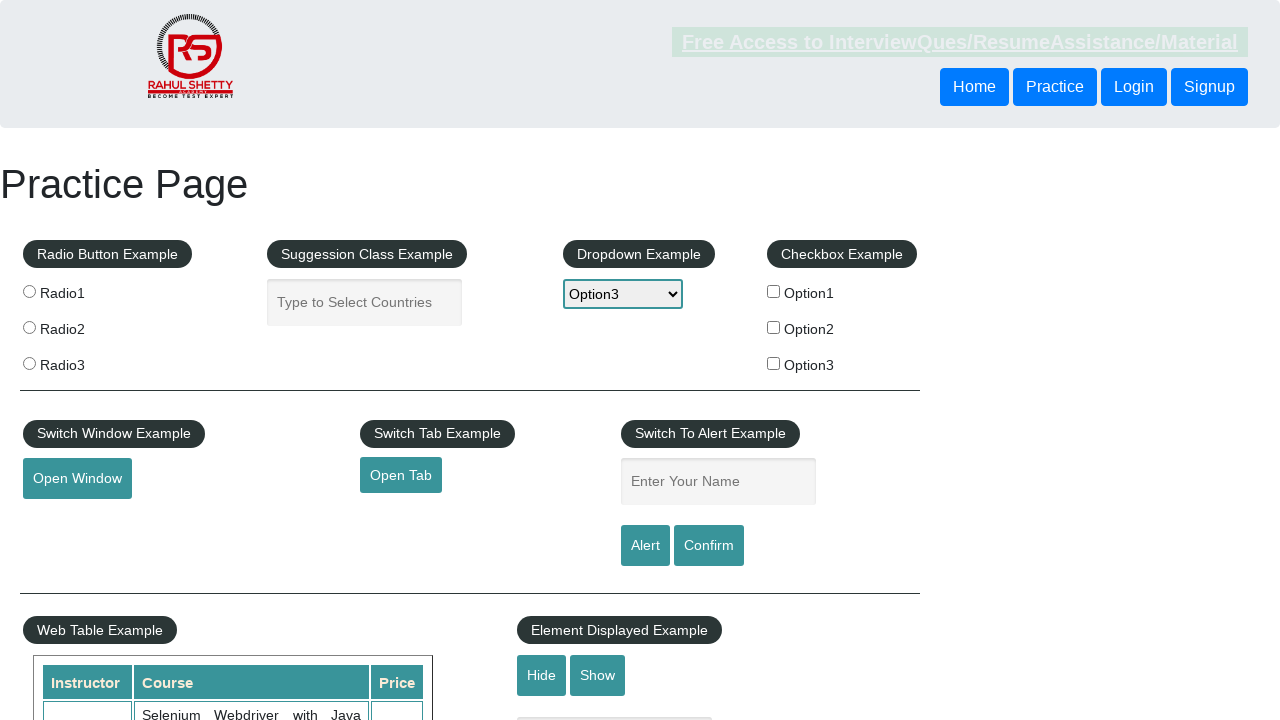

Selected dropdown option by value 'option2' on #dropdown-class-example
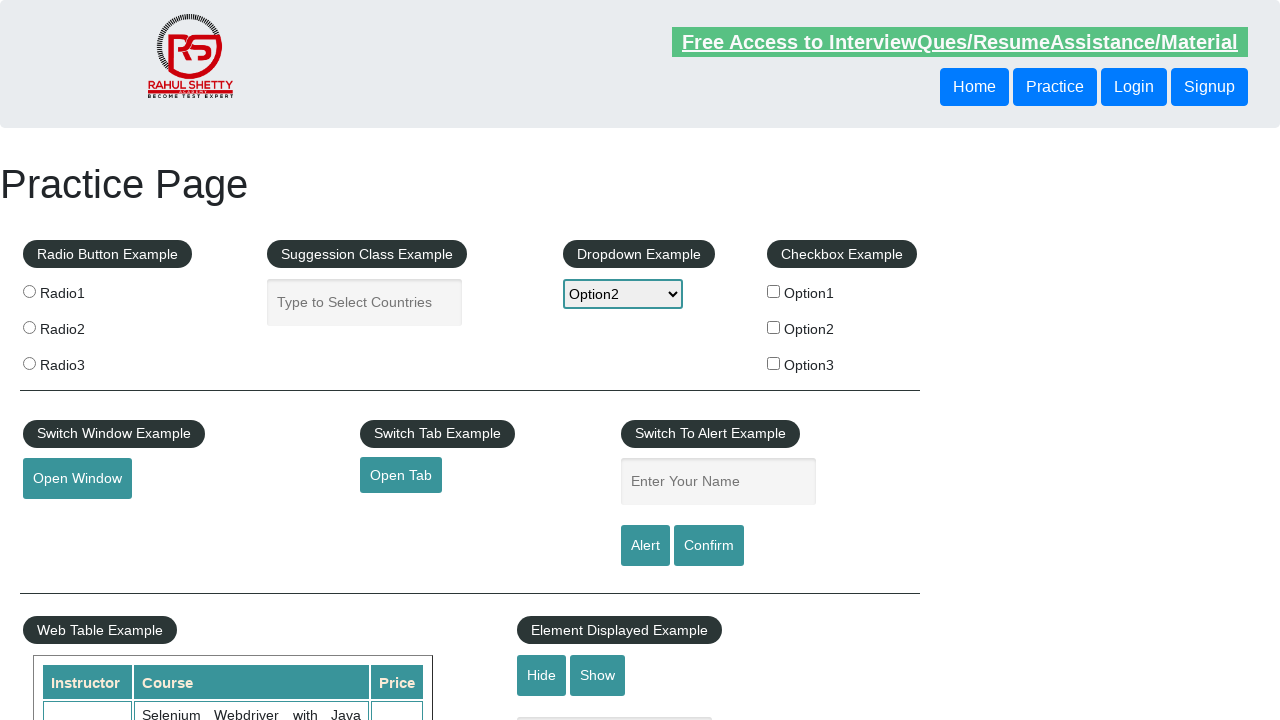

Selected dropdown option by visible text 'Option1' on #dropdown-class-example
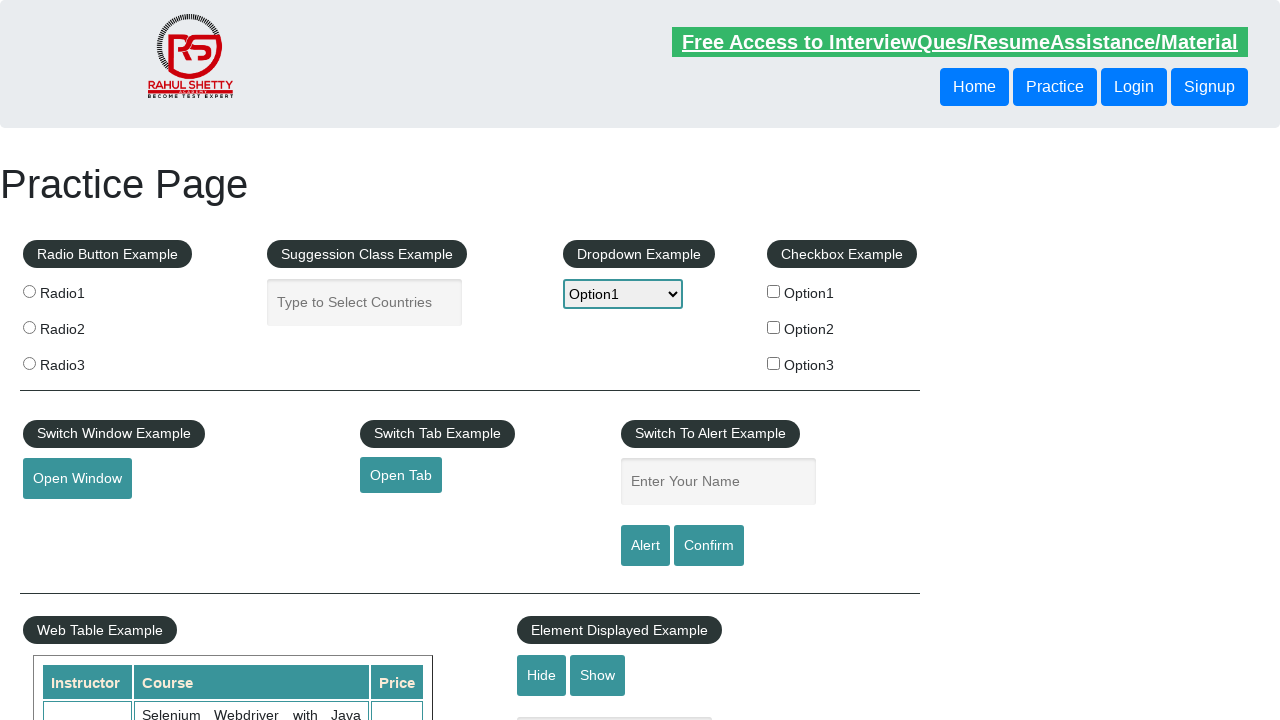

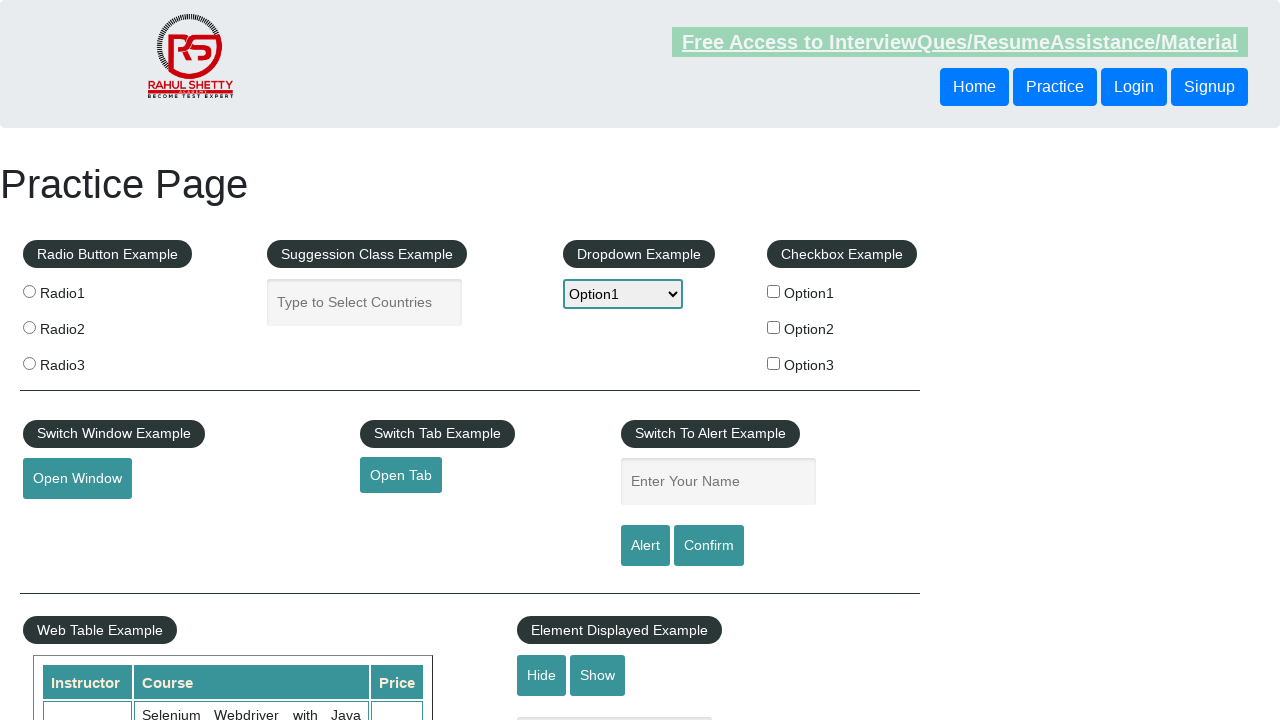